Tests checkbox and radio button interactions on W3Schools example pages by verifying selection states and toggling them

Starting URL: https://seleniumbase.io/w3schools/checkboxes

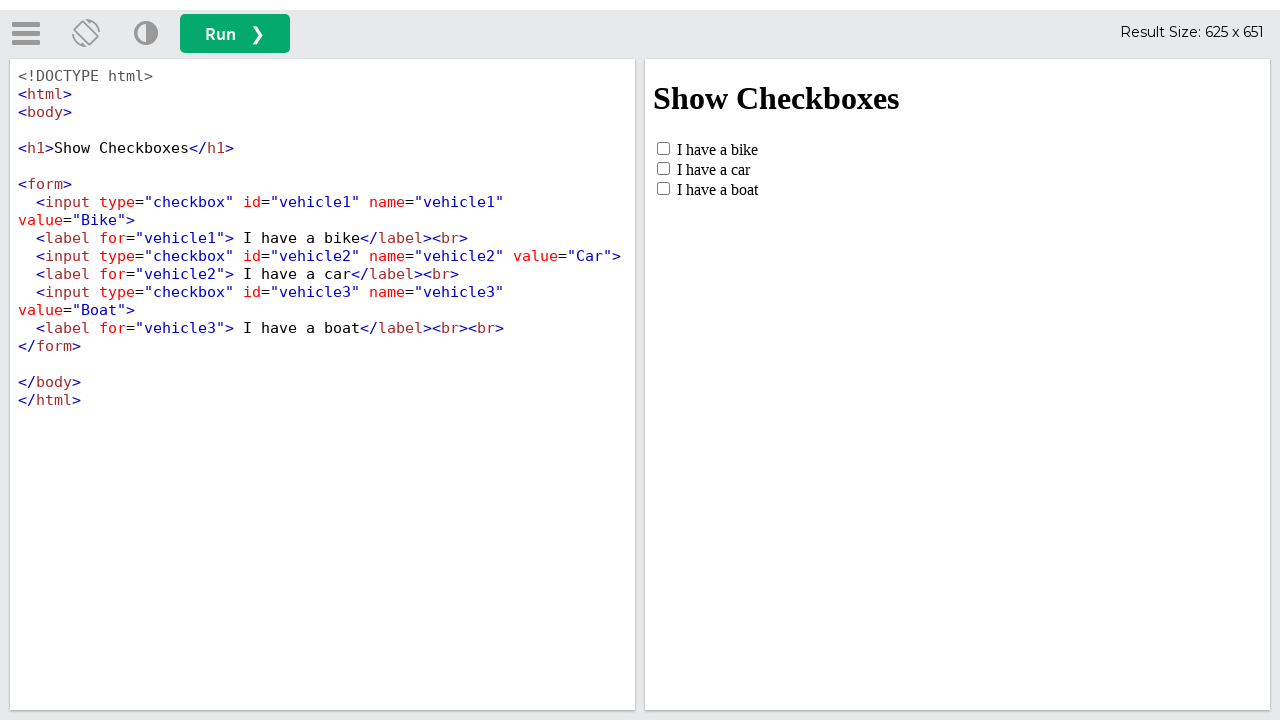

Clicked run button to load the checkbox example at (235, 34) on button#runbtn
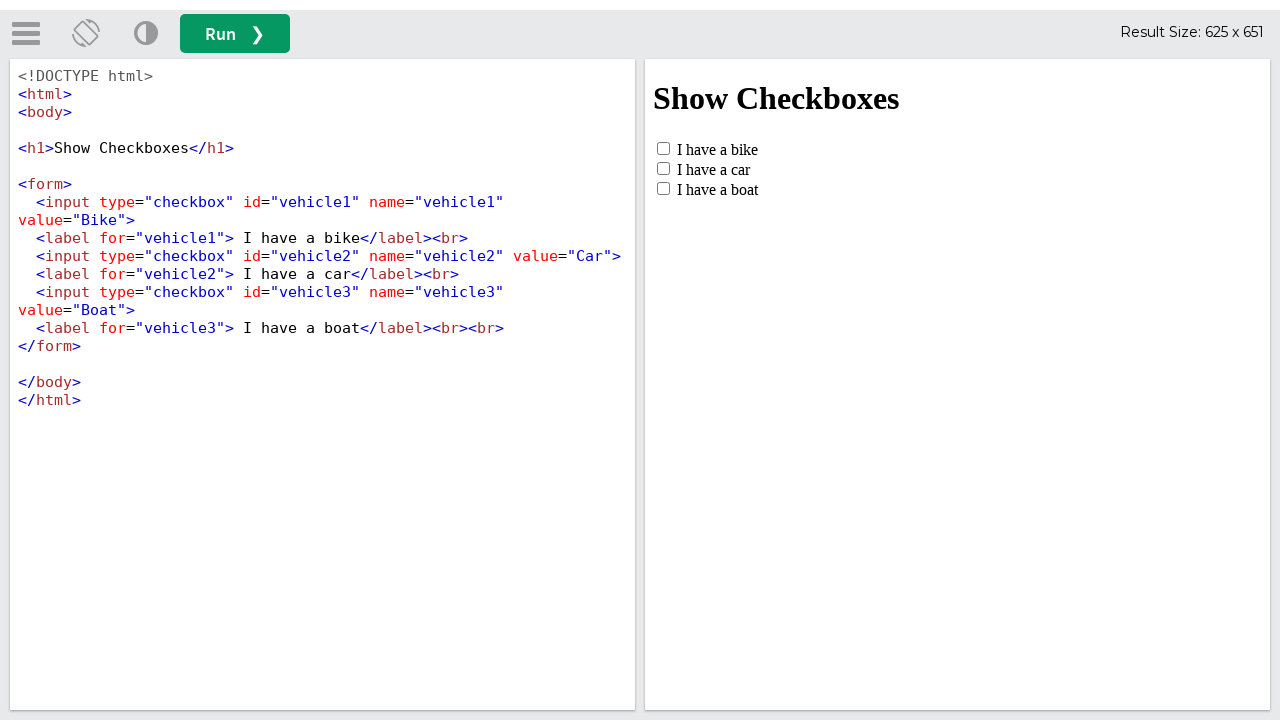

Located iframe containing the checkbox example
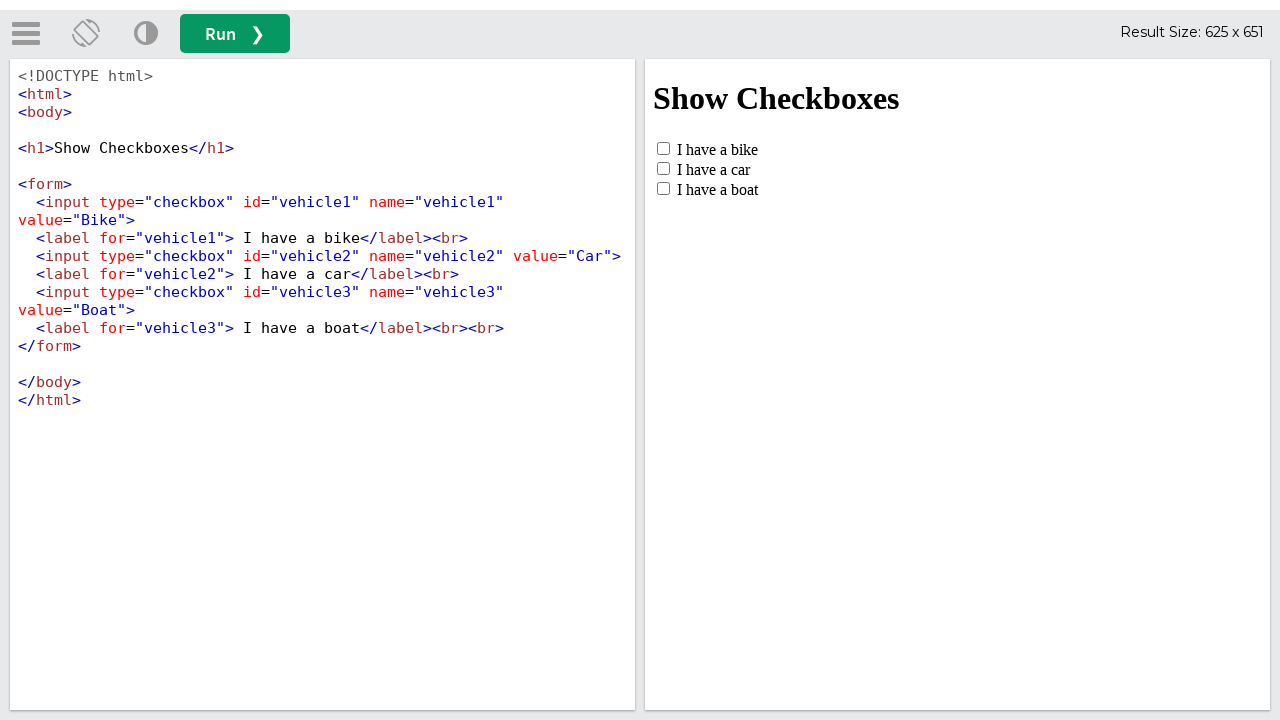

Located checkbox element with id 'vehicle2'
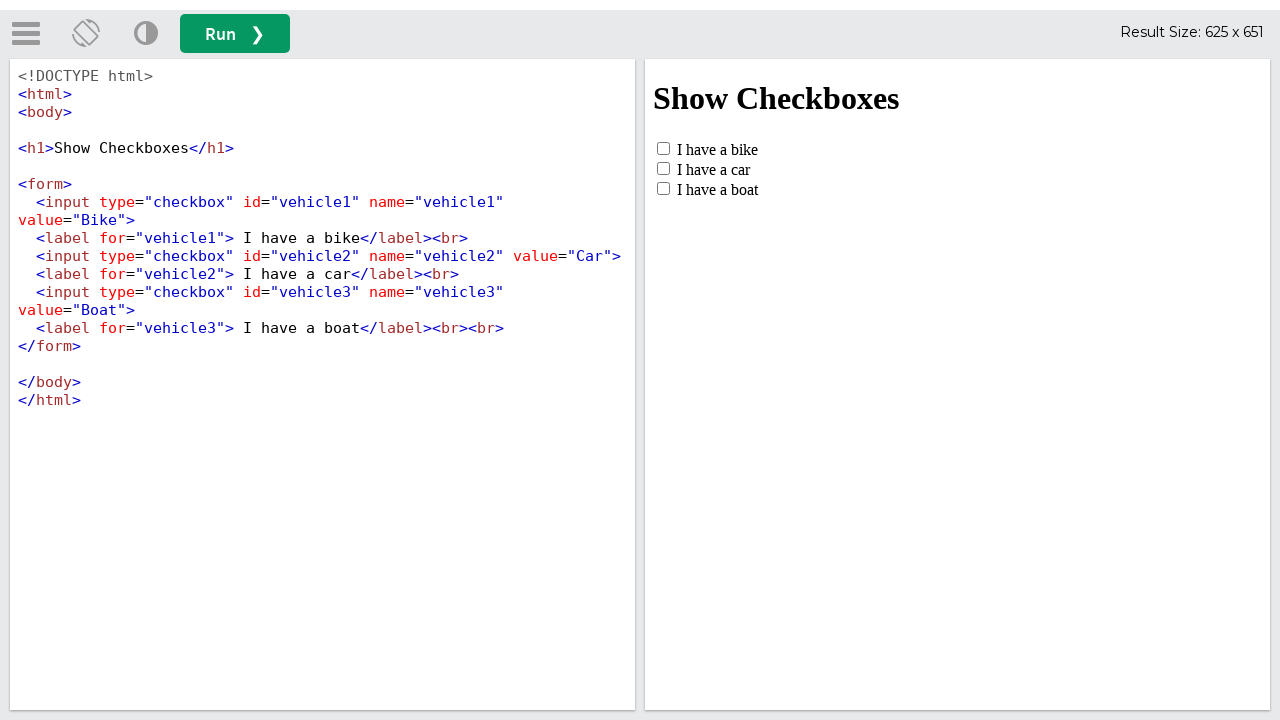

Clicked checkbox to select it at (664, 168) on iframe#iframeResult >> nth=0 >> internal:control=enter-frame >> input#vehicle2
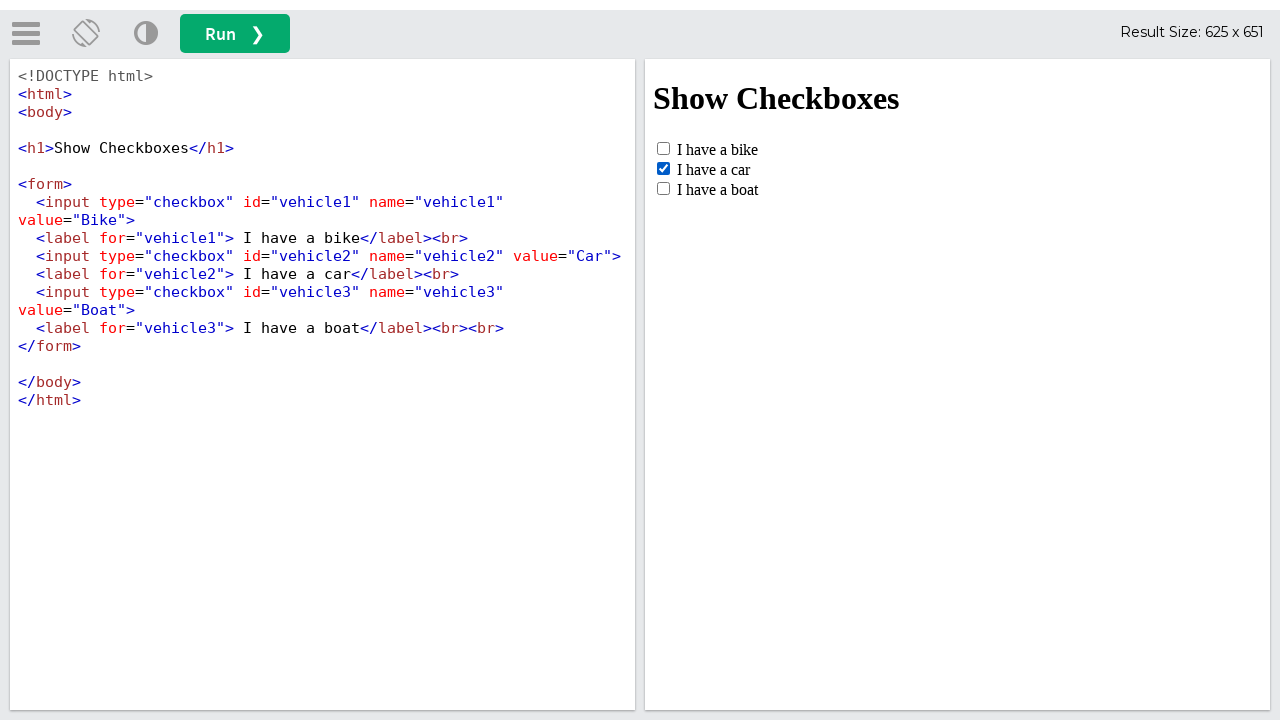

Navigated to radio buttons example page
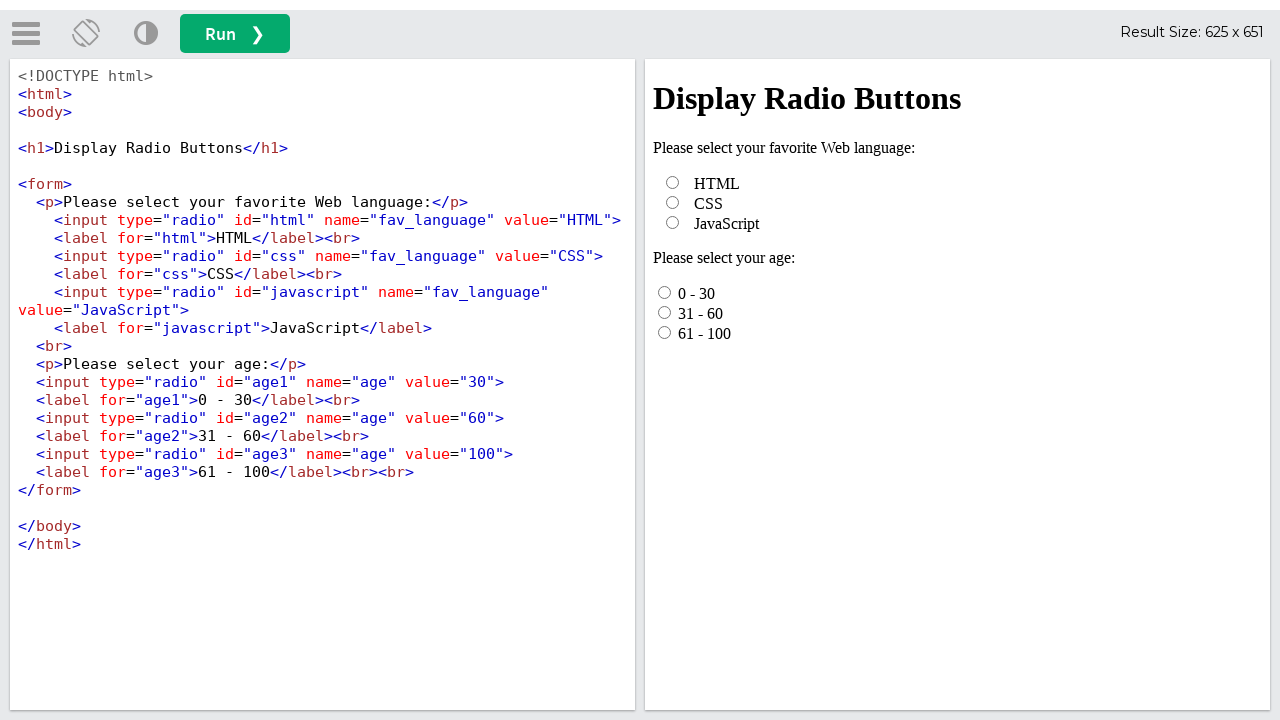

Clicked run button to load the radio button example at (235, 34) on button#runbtn
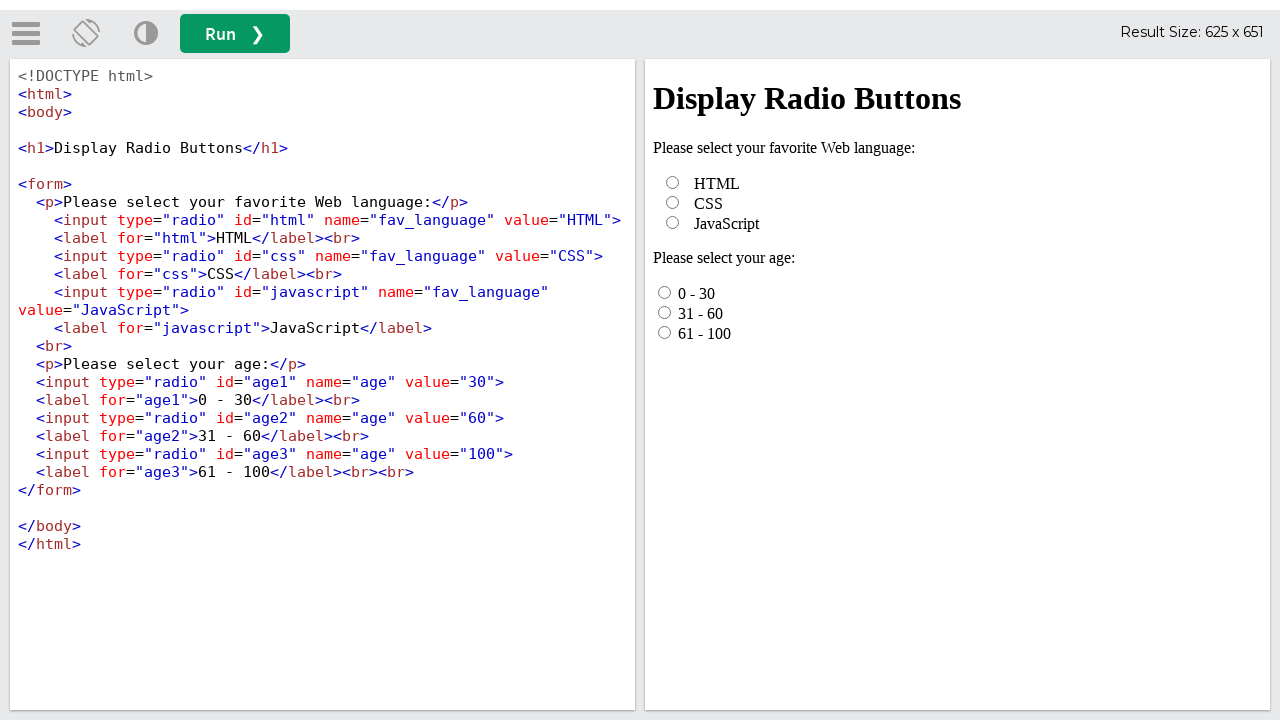

Located iframe containing the radio button example
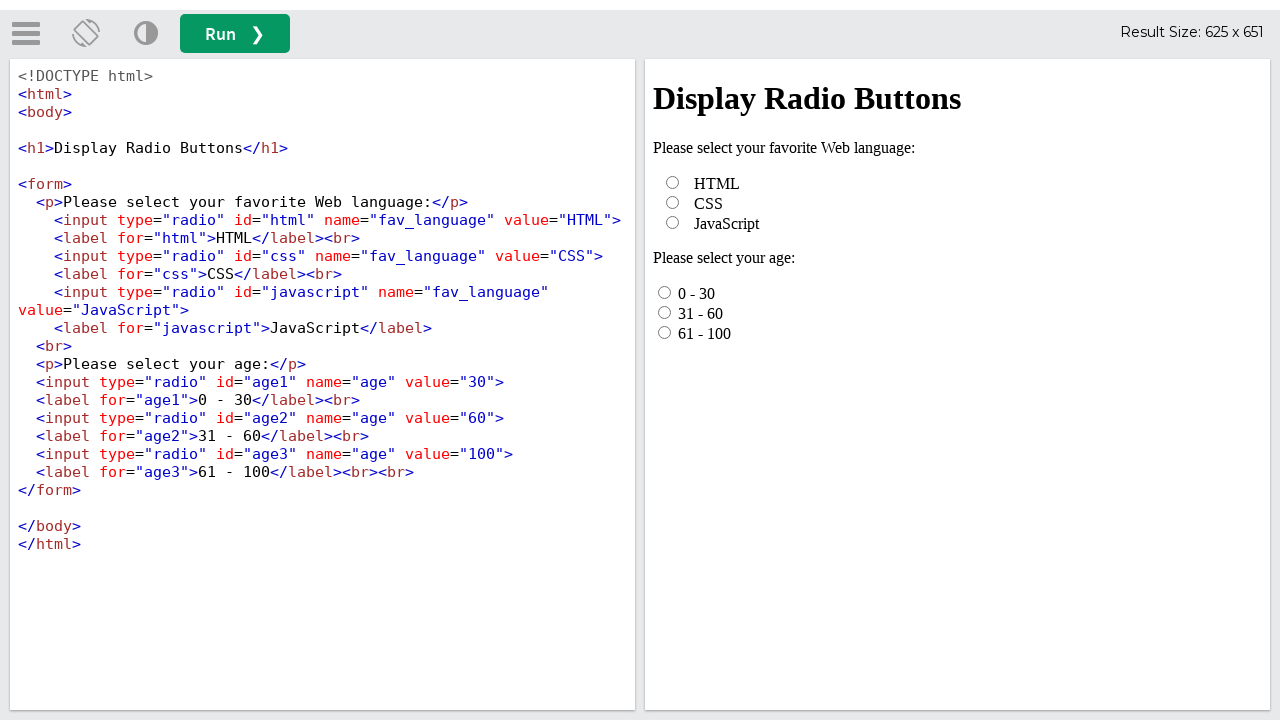

Located radio button element with id 'css'
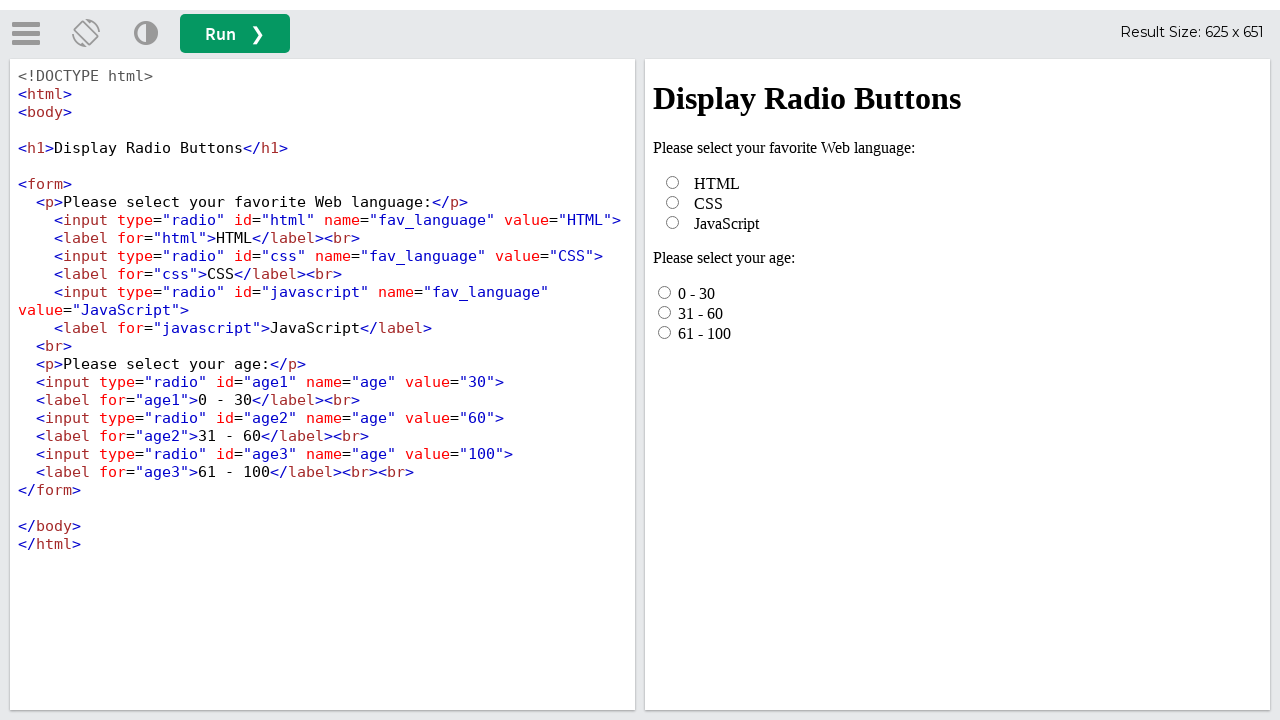

Clicked radio button to select it at (672, 202) on iframe#iframeResult >> nth=0 >> internal:control=enter-frame >> input#css
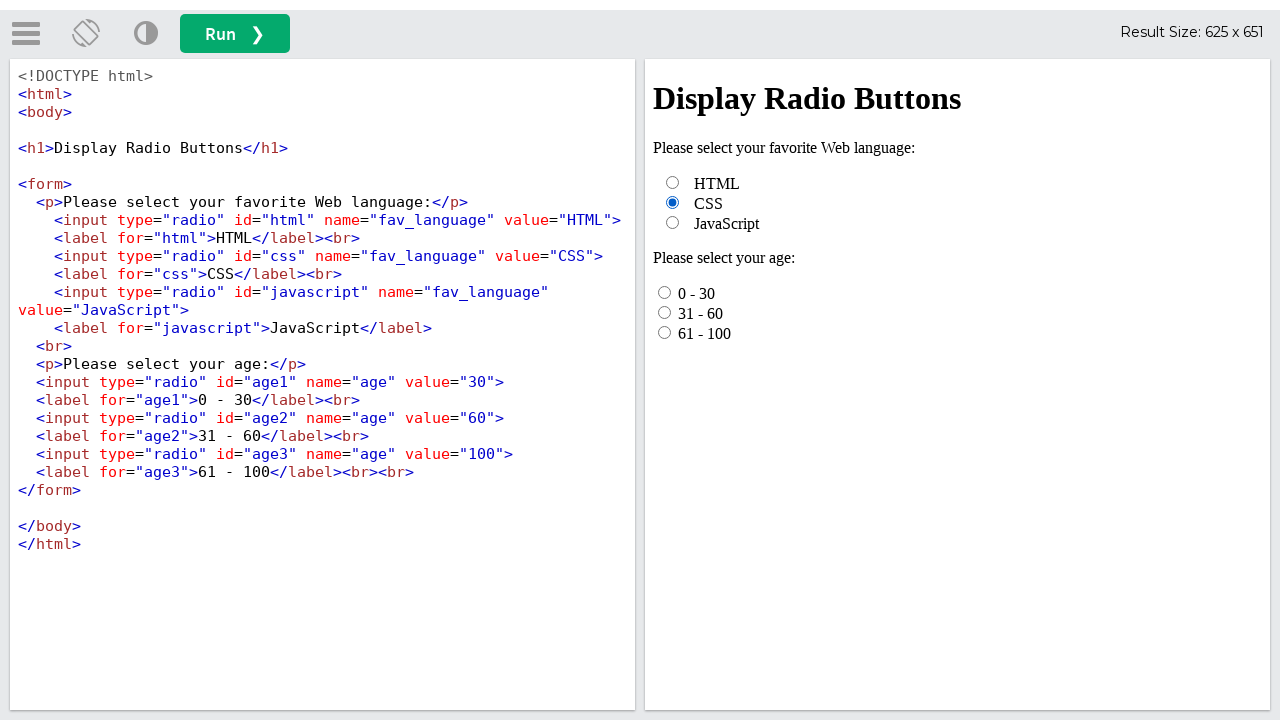

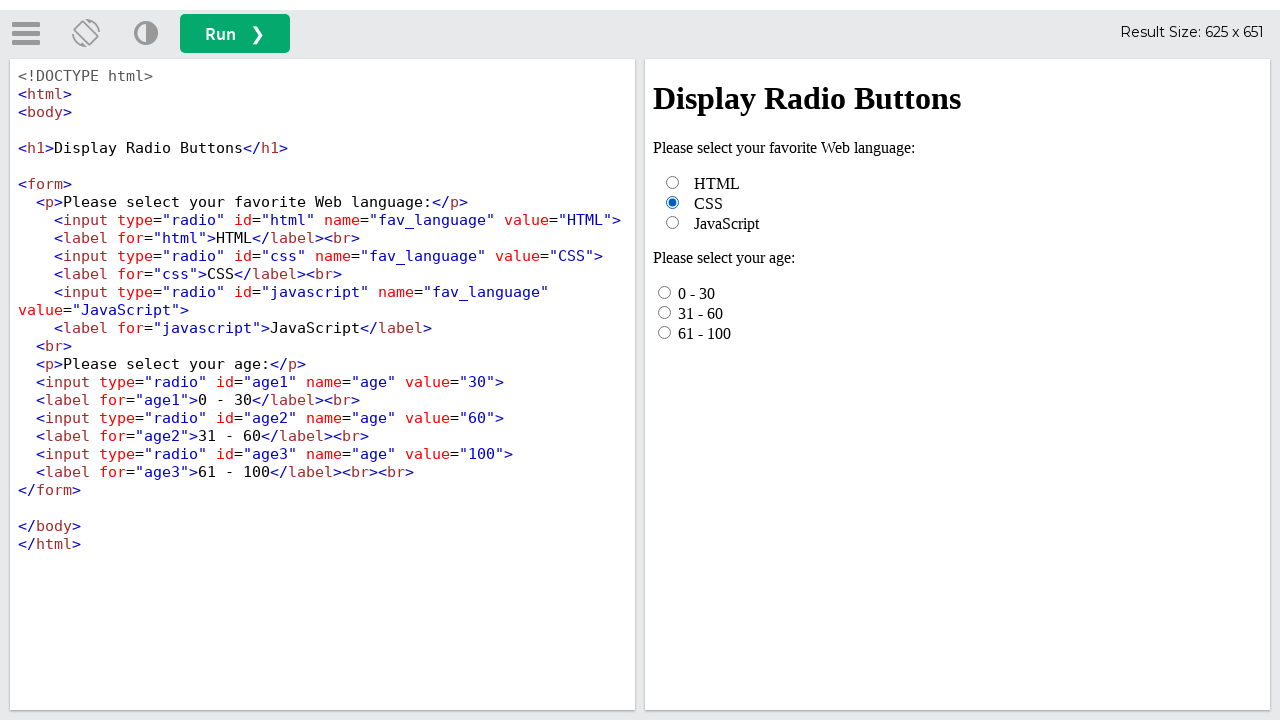